Tests navigation to the registration page by clicking the registration link and verifying the URL changes to the registration page URL.

Starting URL: https://qa.koel.app/

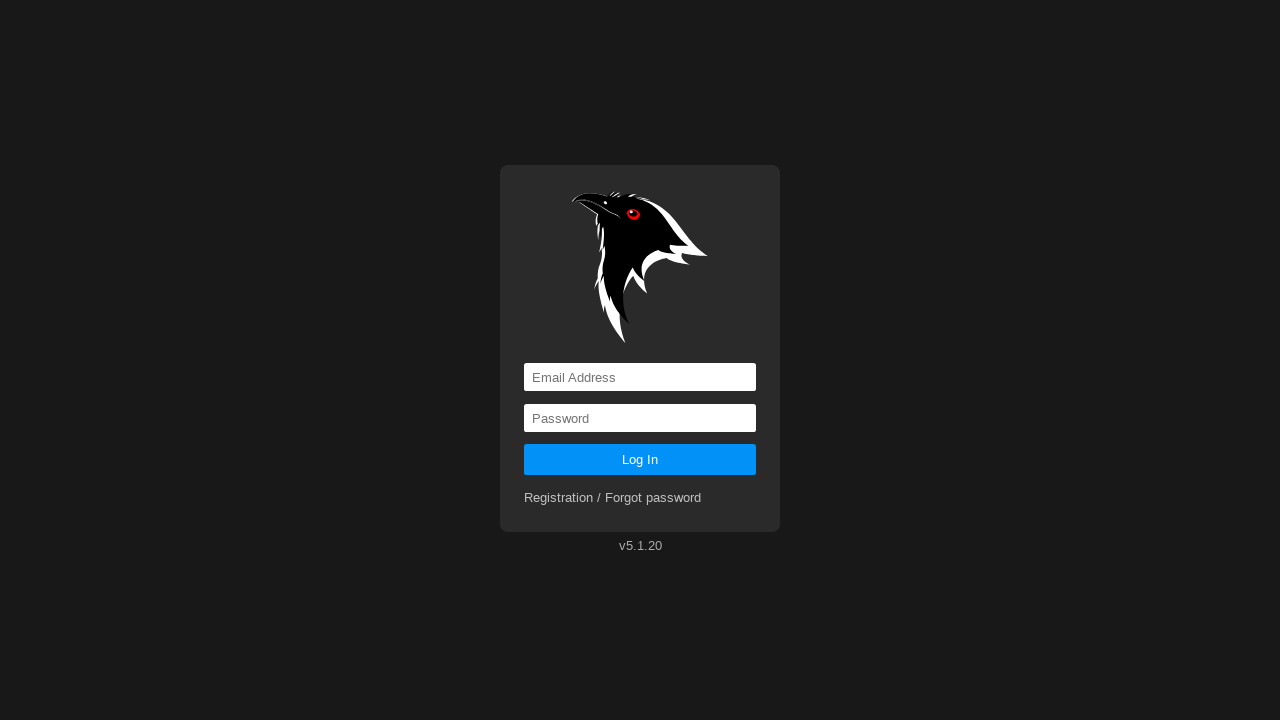

Clicked on the registration link at (613, 498) on a[href='registration']
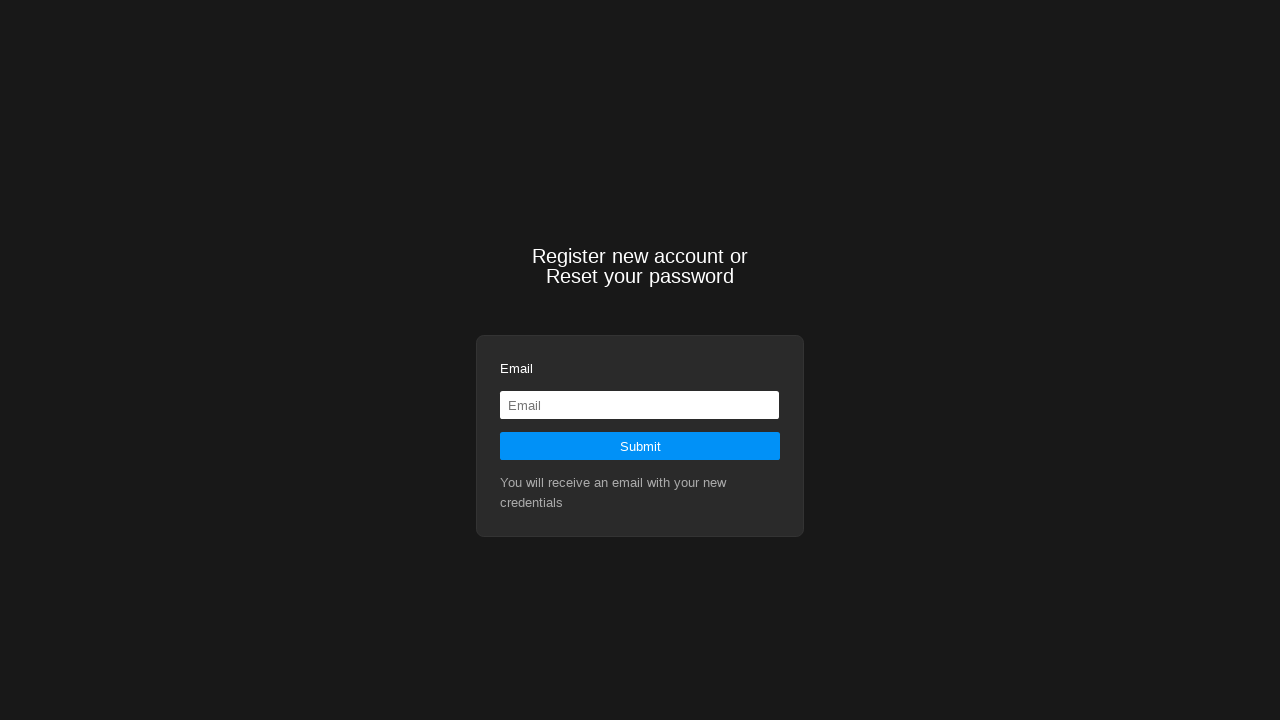

Waited for navigation to registration page URL
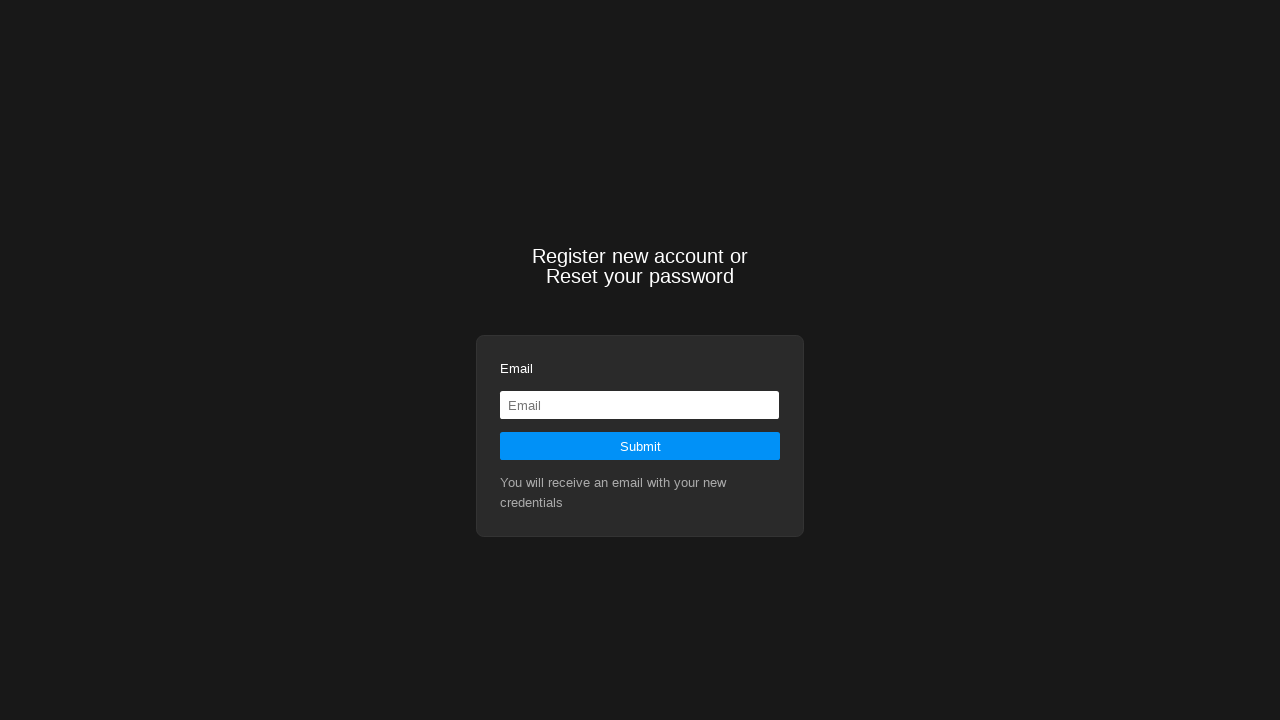

Verified current URL matches the expected registration page URL
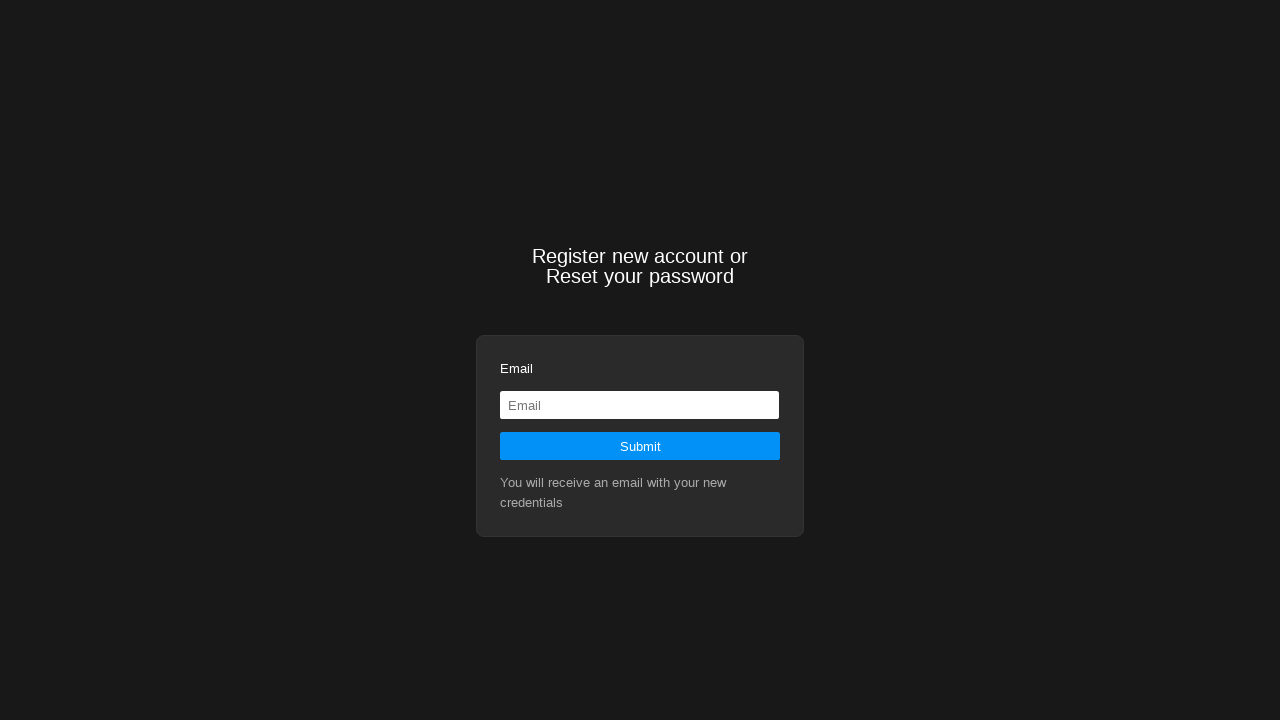

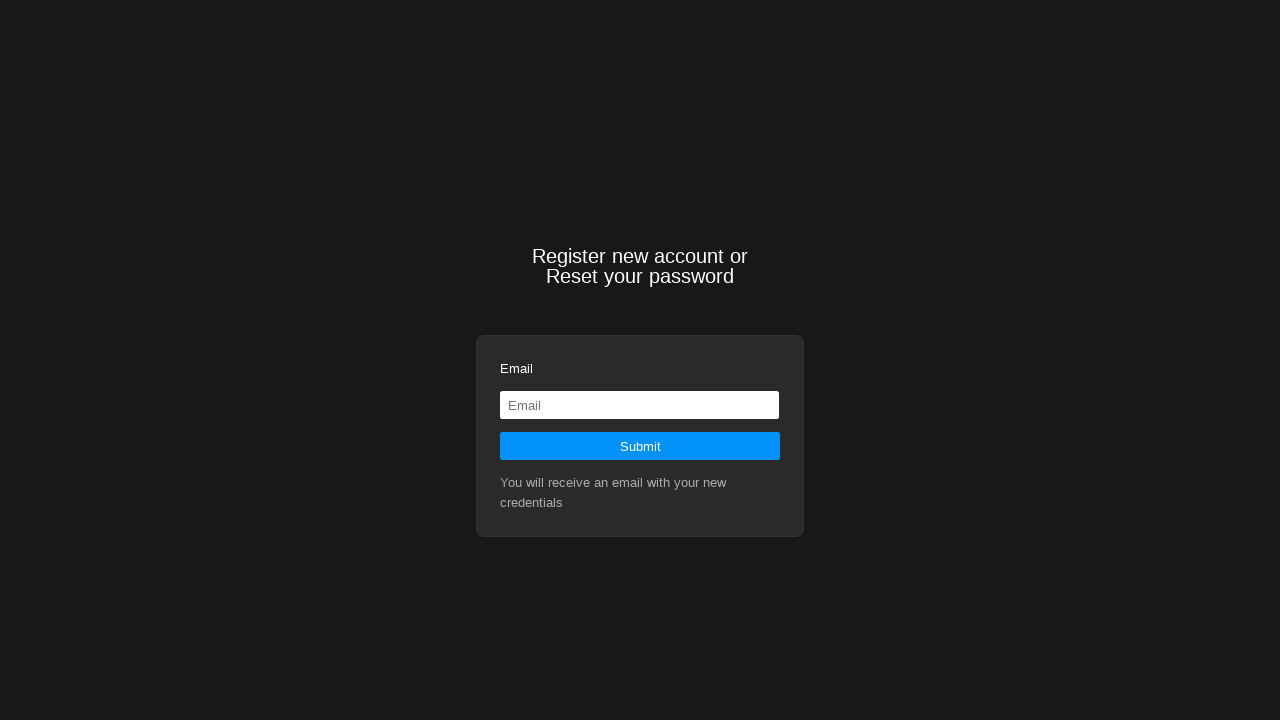